Tests that the Playwright homepage has the correct title and that the "Get started" link navigates to the intro documentation page

Starting URL: https://playwright.dev/

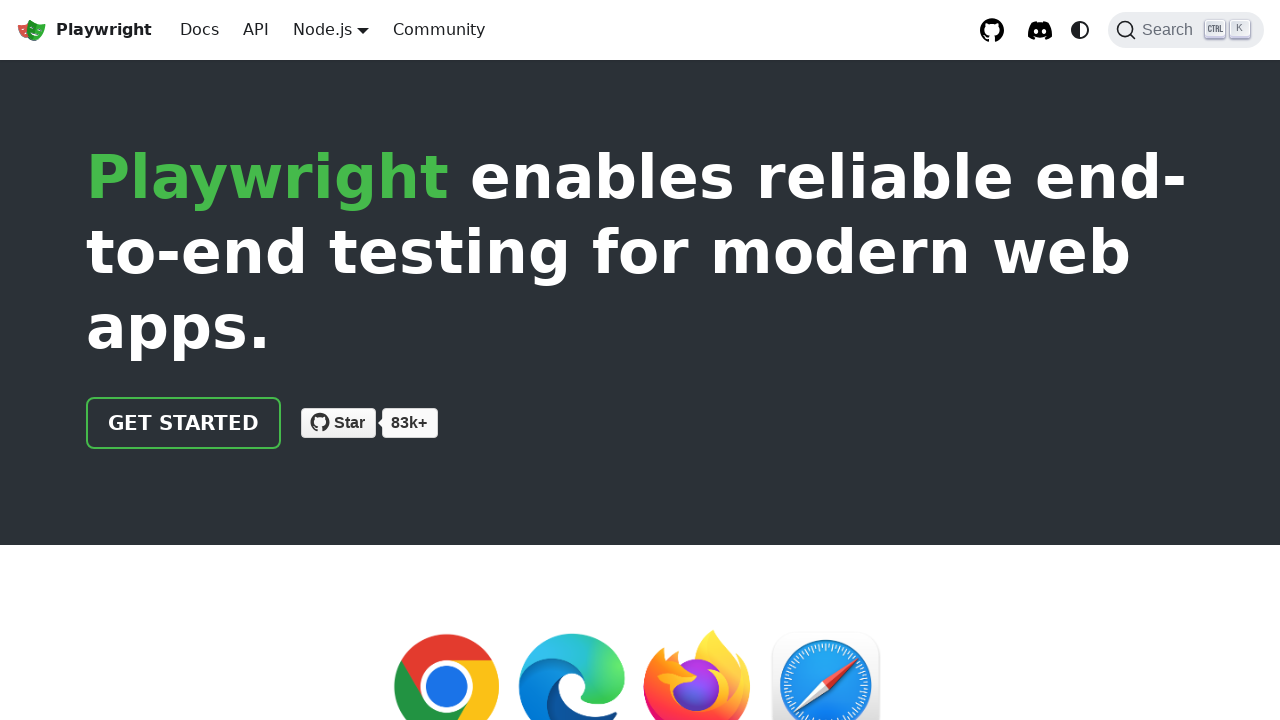

Verified page title contains 'Playwright'
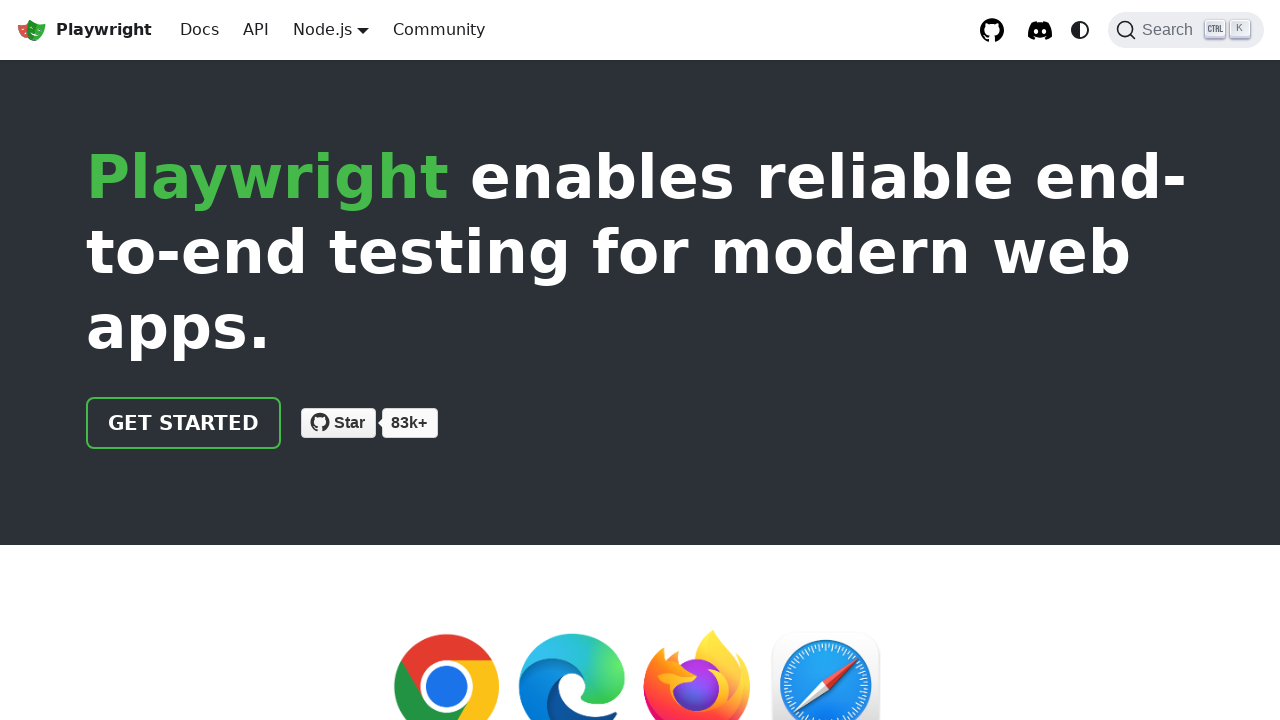

Located the 'Get started' link
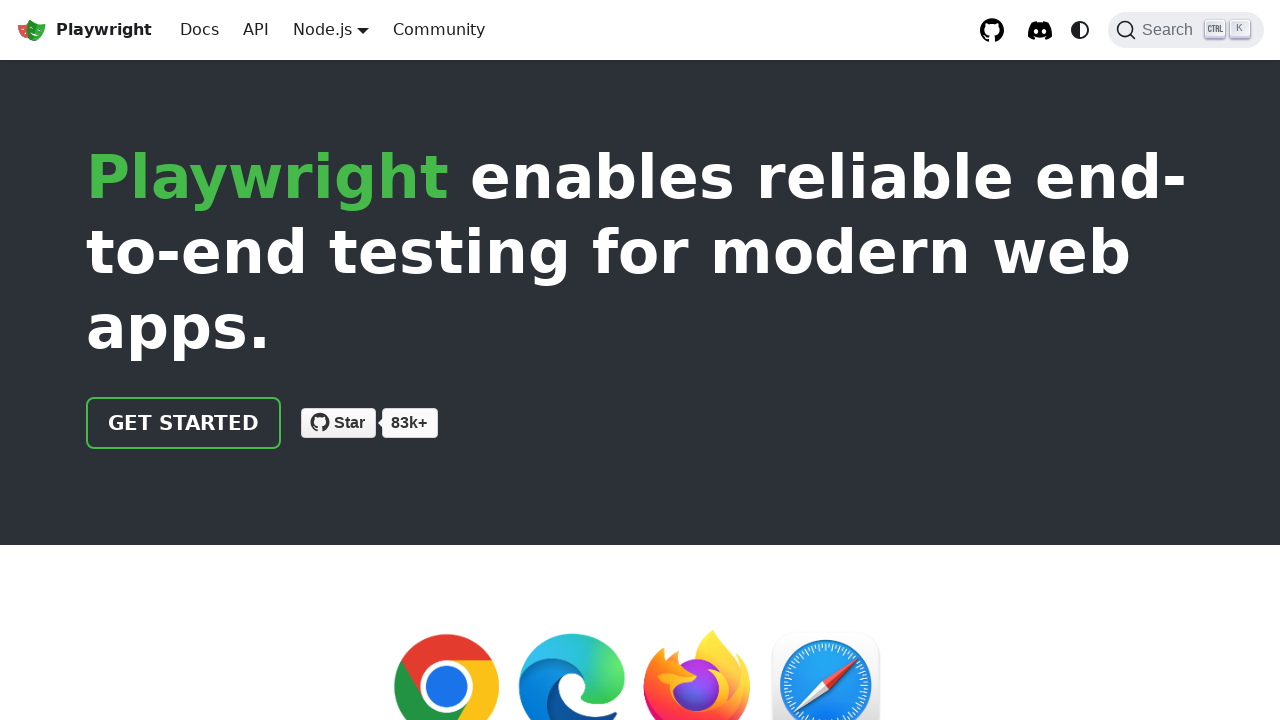

Verified 'Get started' link has href '/docs/intro'
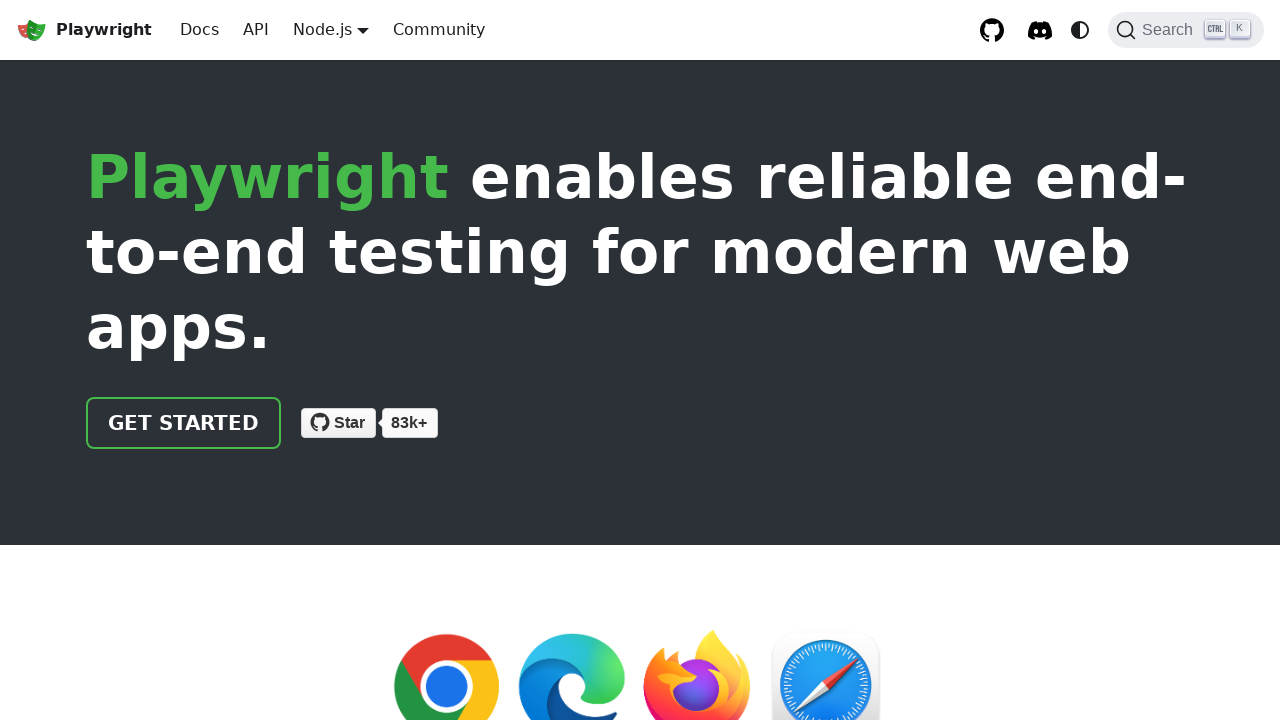

Clicked 'Get started' link at (184, 423) on internal:role=link[name="Get started"i]
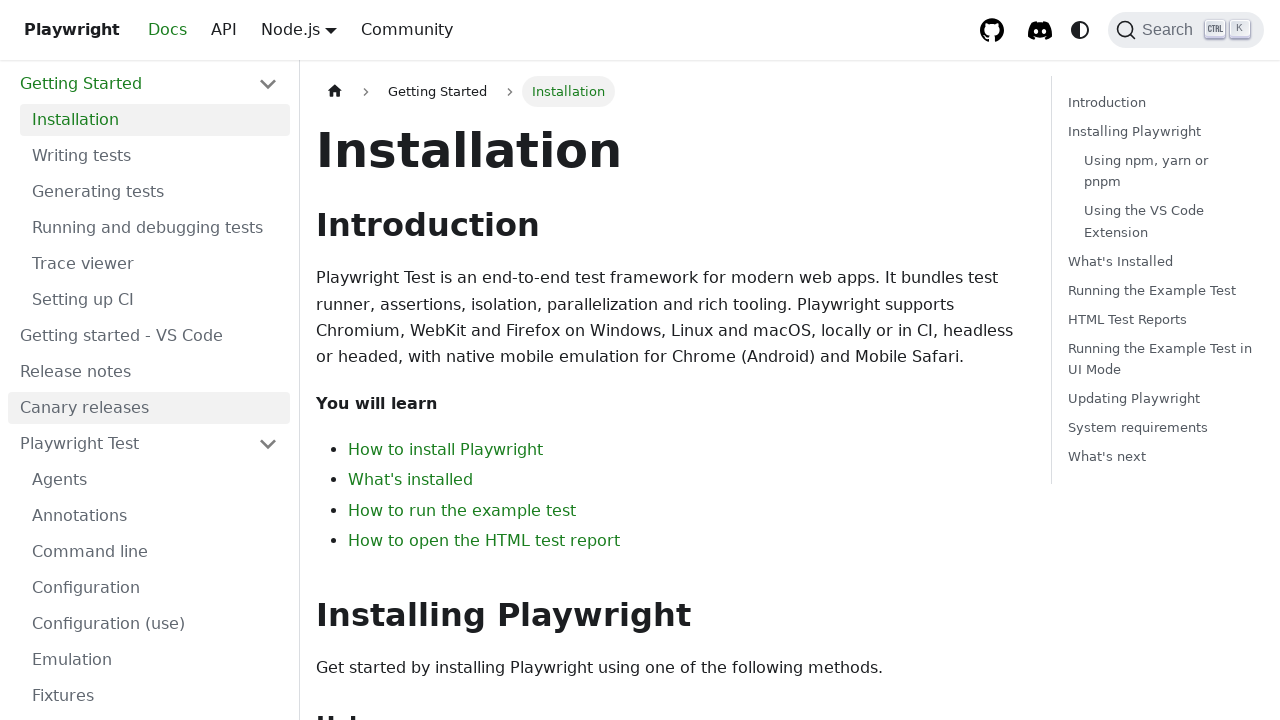

Verified navigation to intro documentation page
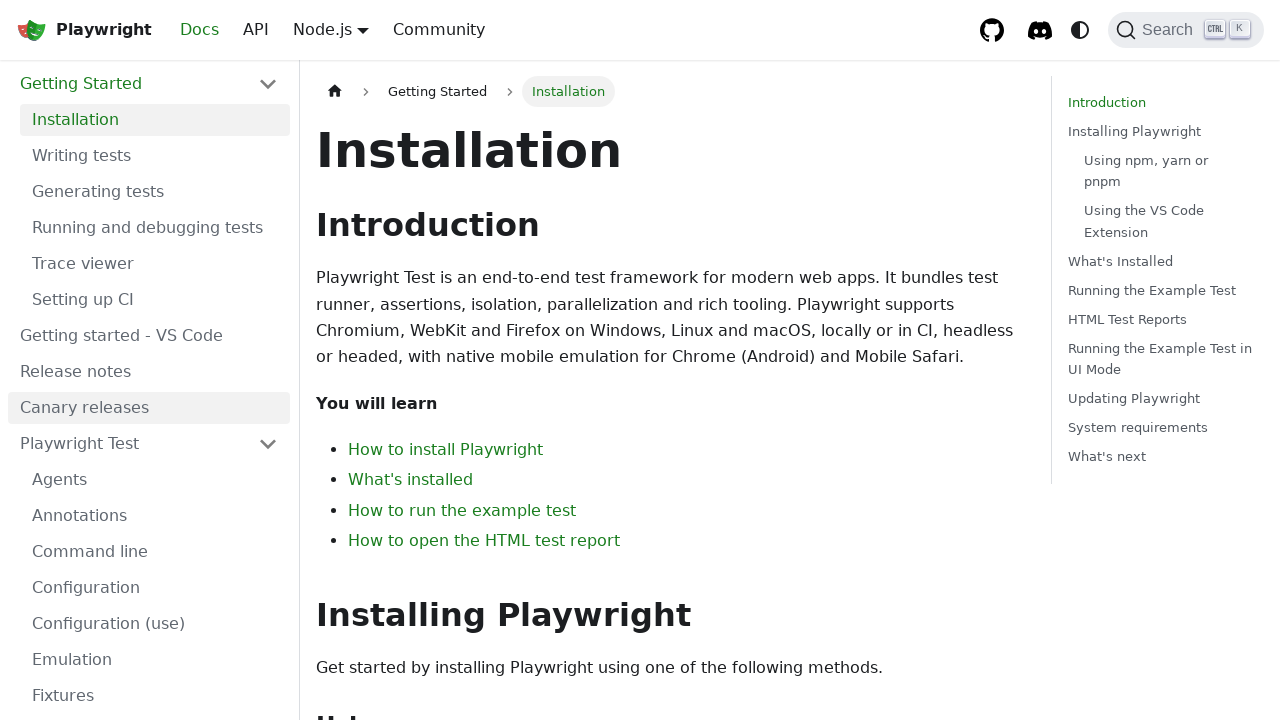

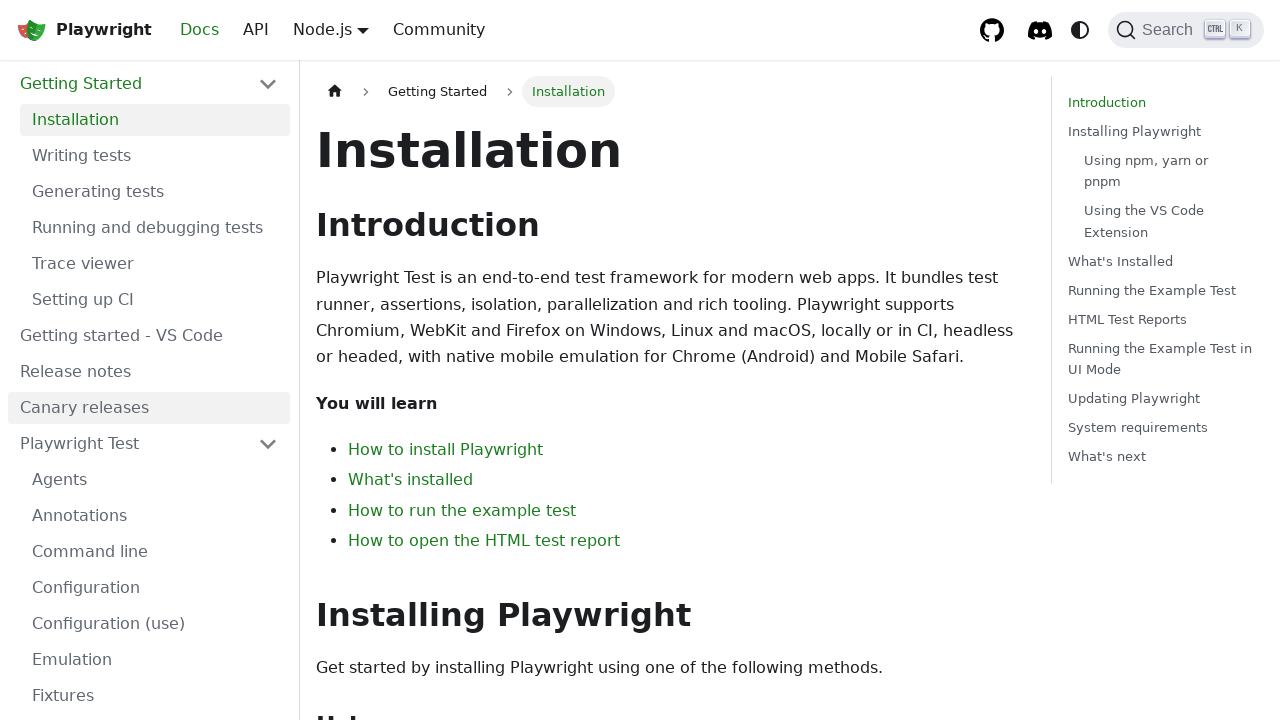